Tests that a todo item is removed when edited to an empty string

Starting URL: https://demo.playwright.dev/todomvc

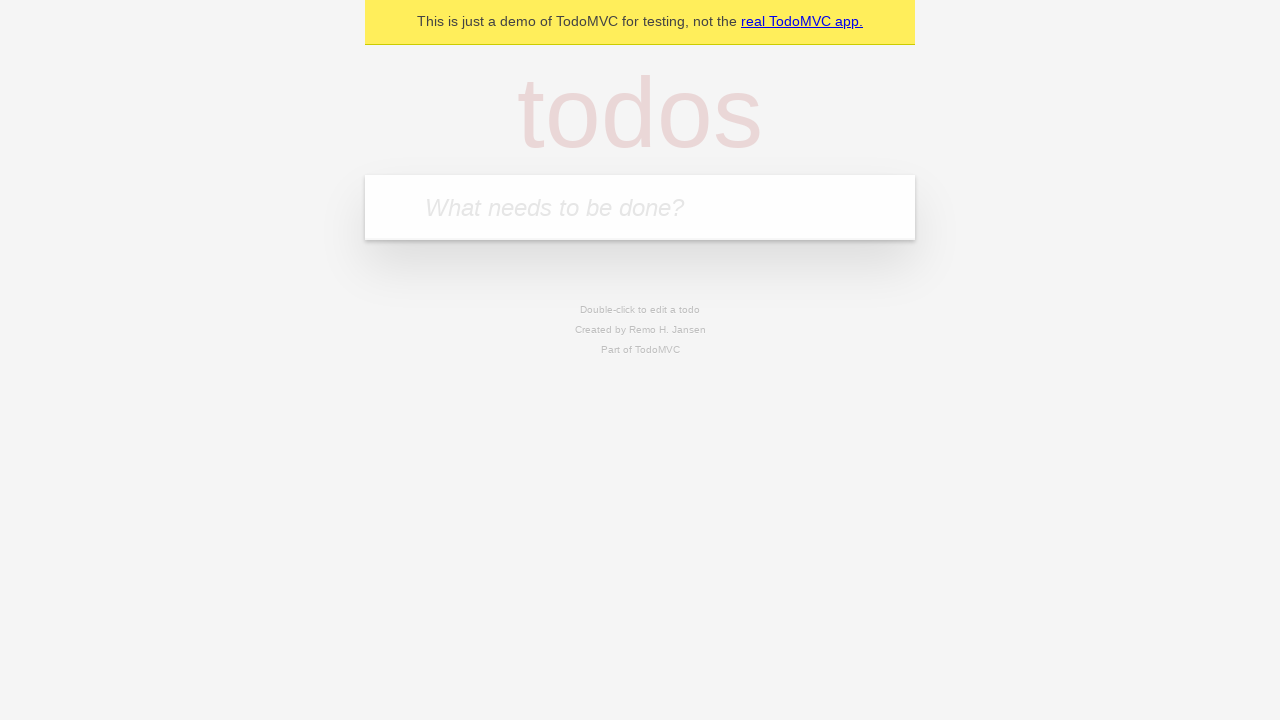

Filled todo input with 'buy some cheese' on internal:attr=[placeholder="What needs to be done?"i]
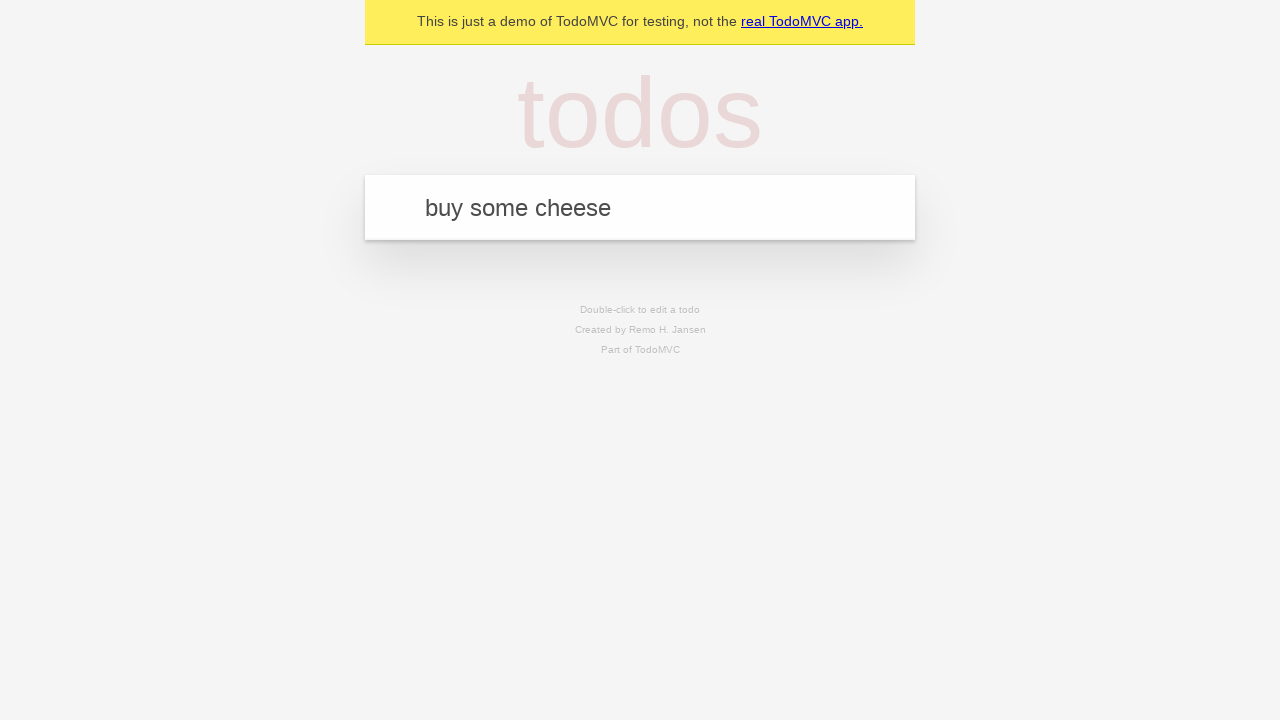

Pressed Enter to add first todo on internal:attr=[placeholder="What needs to be done?"i]
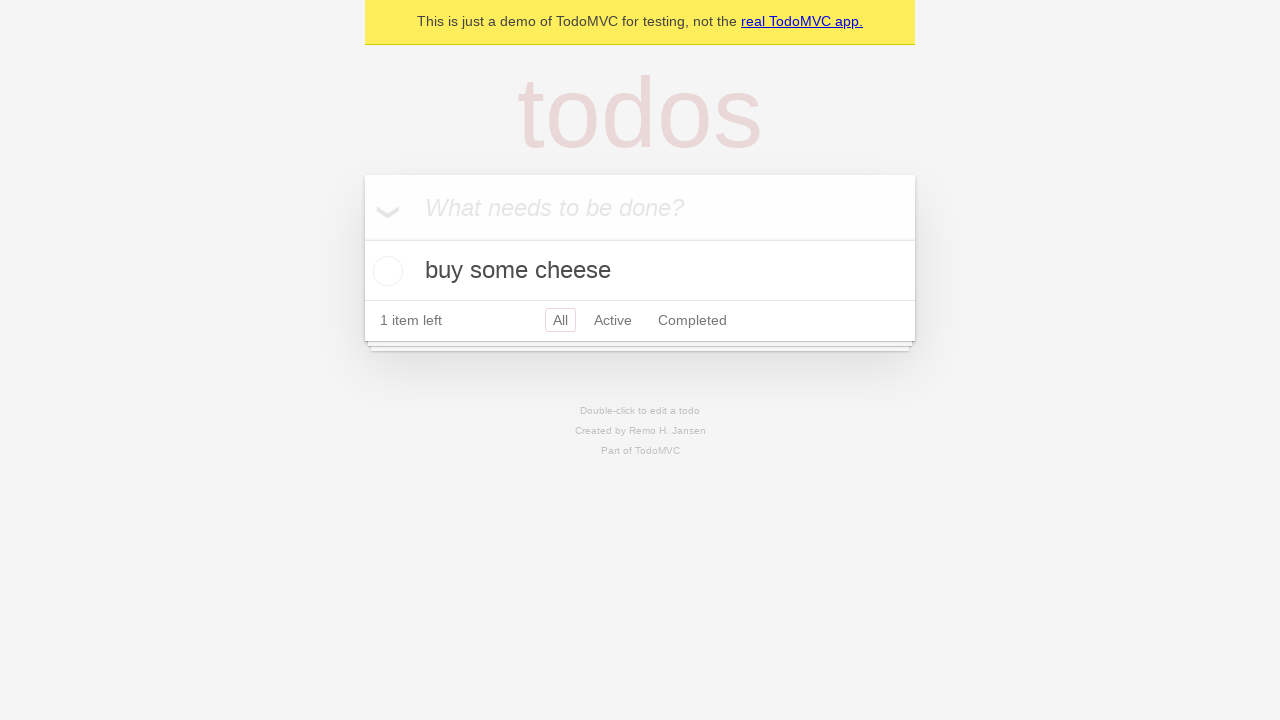

Filled todo input with 'feed the cat' on internal:attr=[placeholder="What needs to be done?"i]
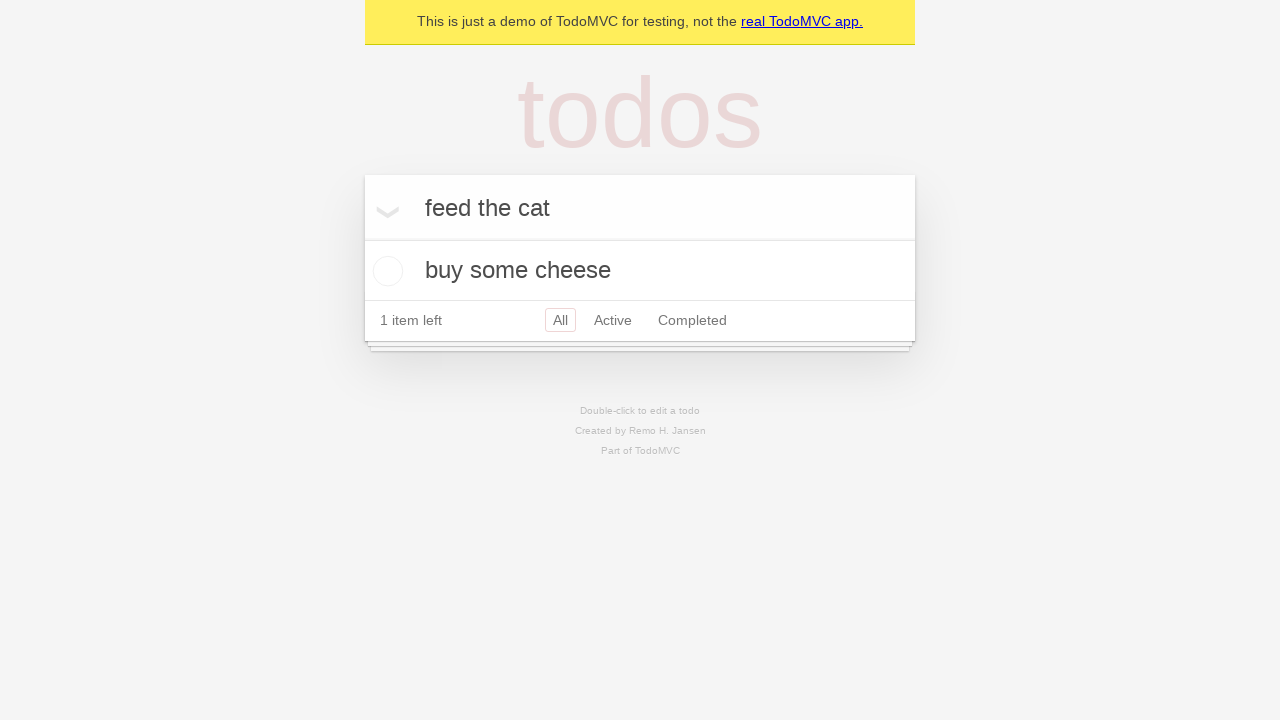

Pressed Enter to add second todo on internal:attr=[placeholder="What needs to be done?"i]
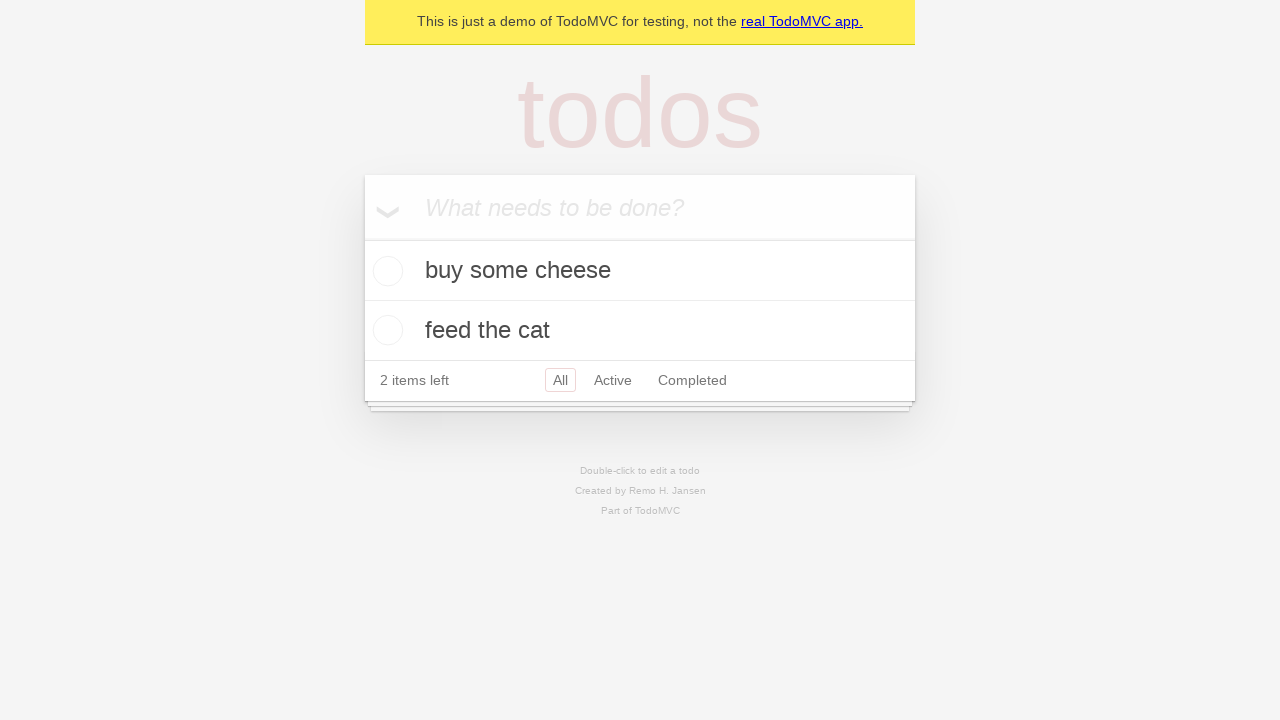

Filled todo input with 'book a doctors appointment' on internal:attr=[placeholder="What needs to be done?"i]
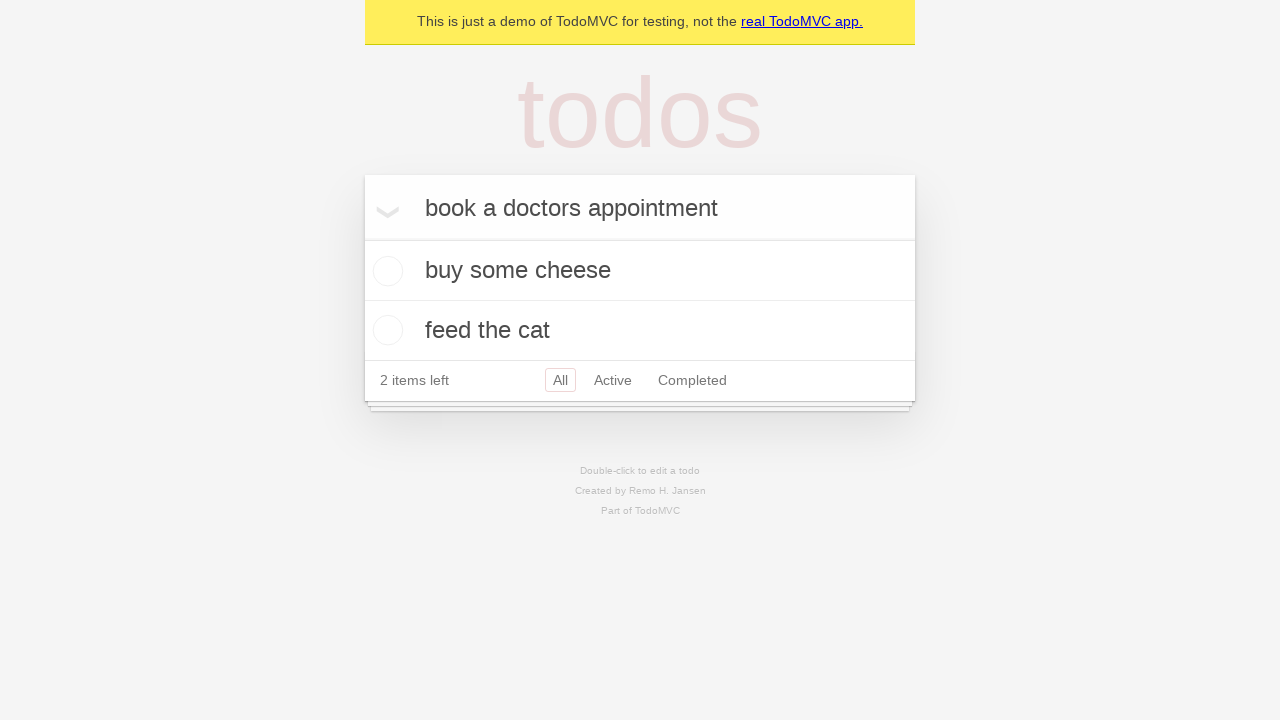

Pressed Enter to add third todo on internal:attr=[placeholder="What needs to be done?"i]
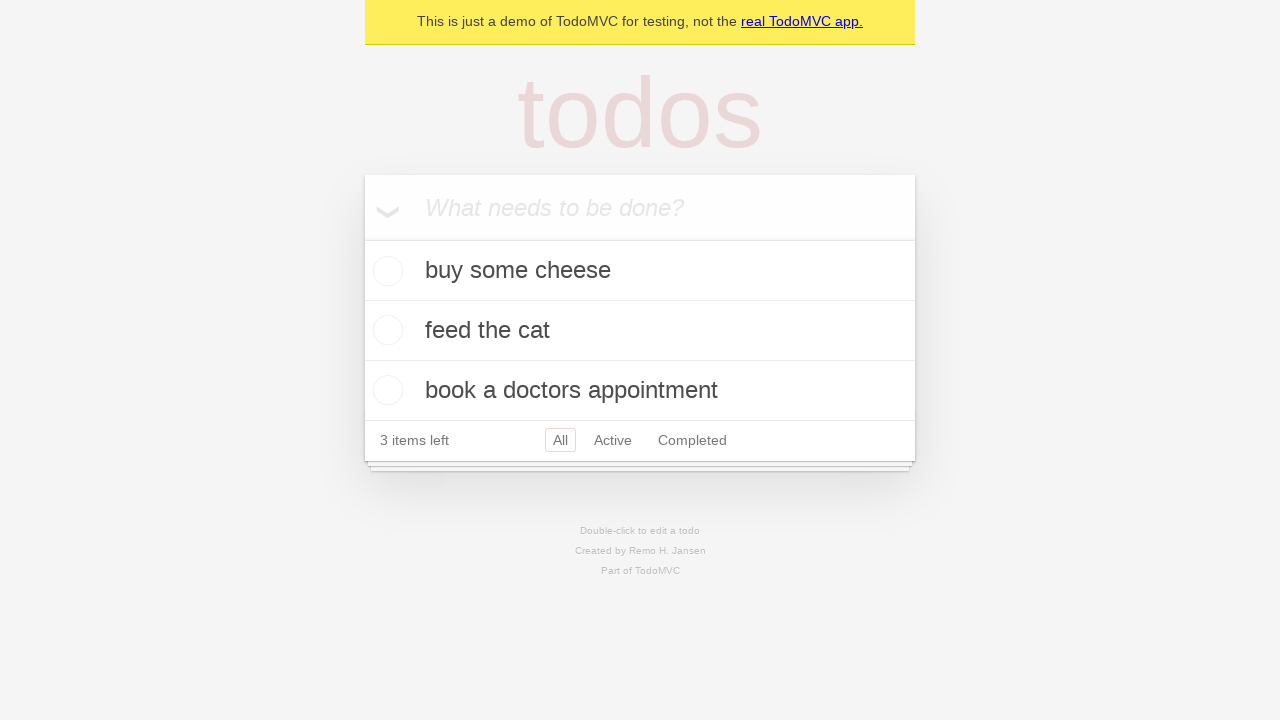

Waited for third todo item to appear
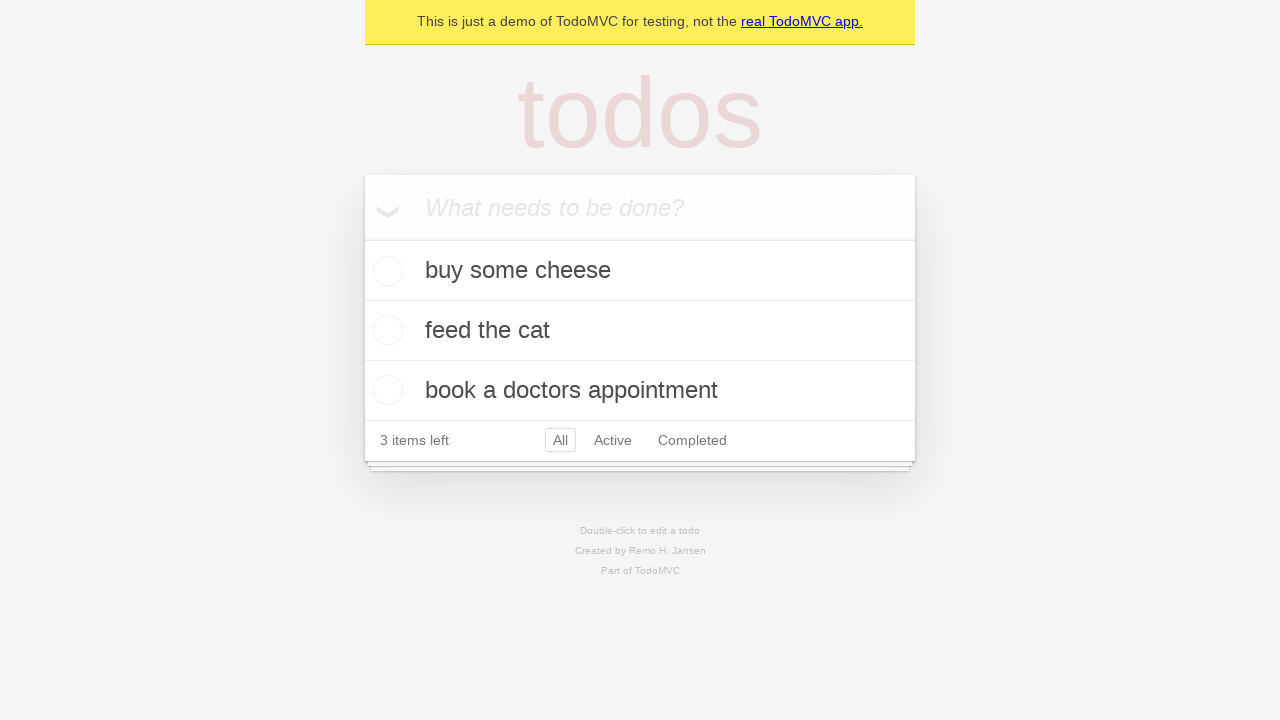

Double-clicked second todo item to enter edit mode at (640, 331) on [data-testid='todo-item'] >> nth=1
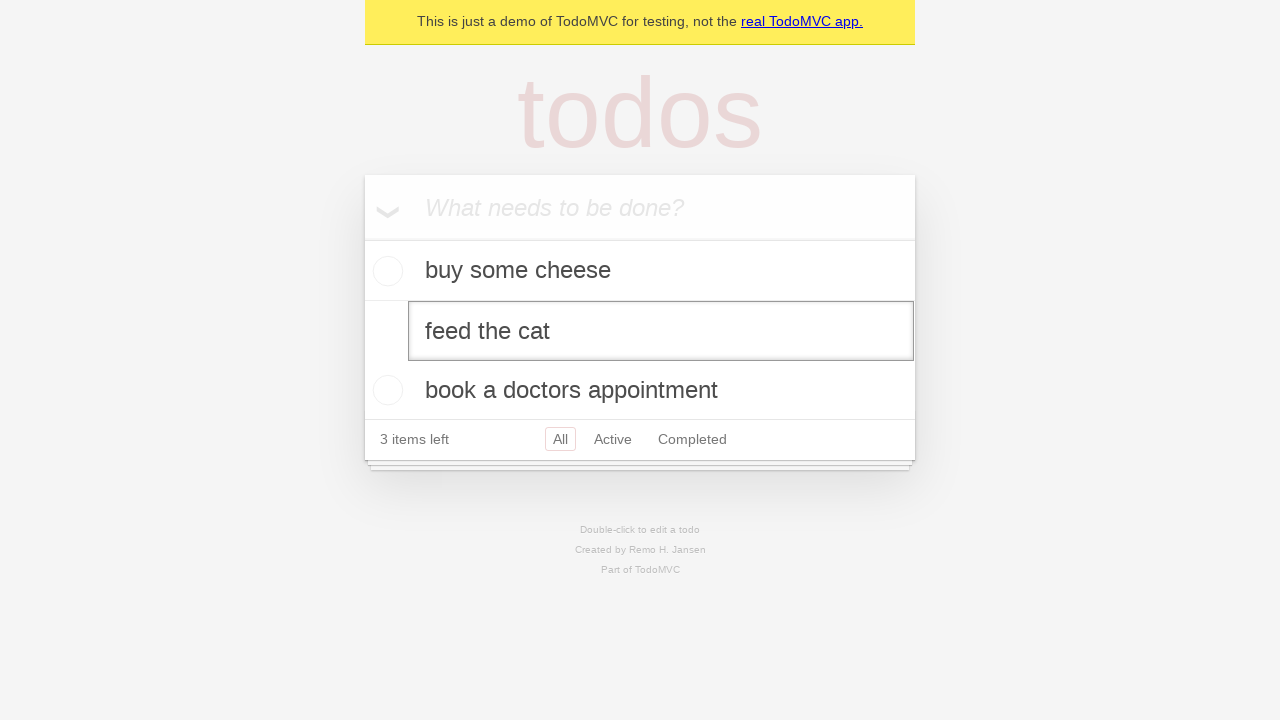

Cleared the text field for the second todo on [data-testid='todo-item'] >> nth=1 >> internal:role=textbox[name="Edit"i]
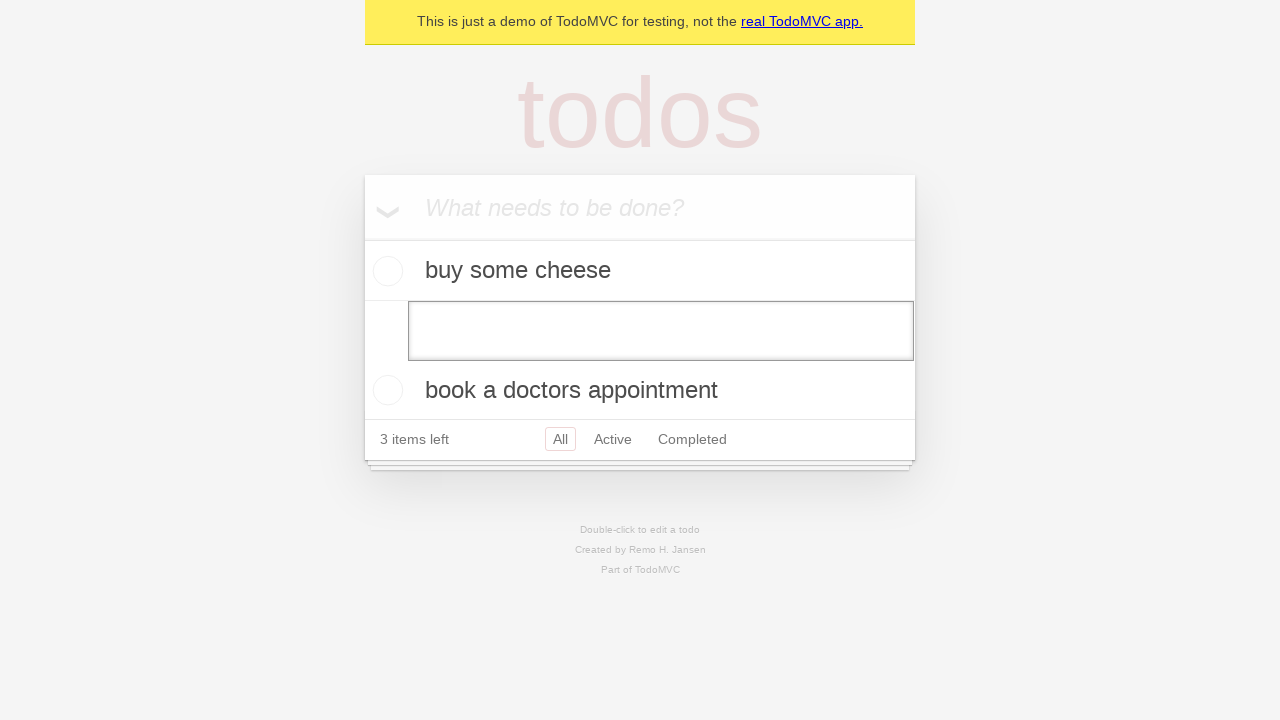

Pressed Enter to submit empty text, removing the todo item on [data-testid='todo-item'] >> nth=1 >> internal:role=textbox[name="Edit"i]
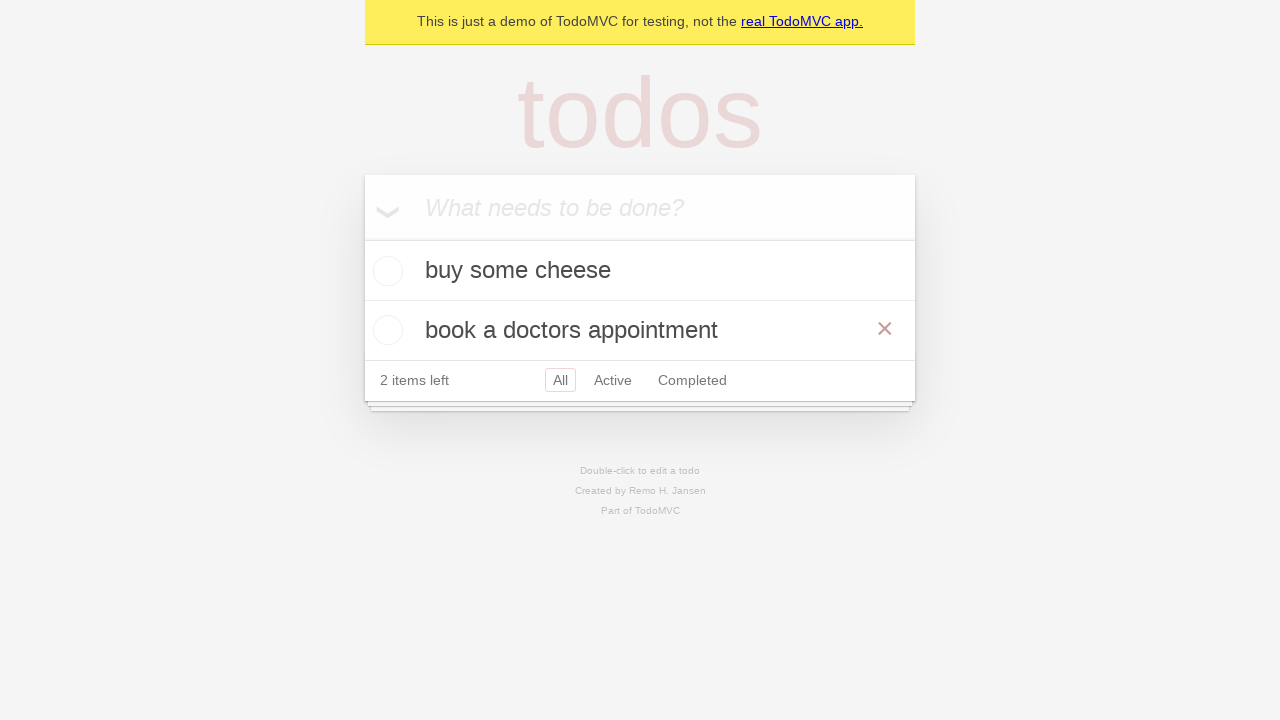

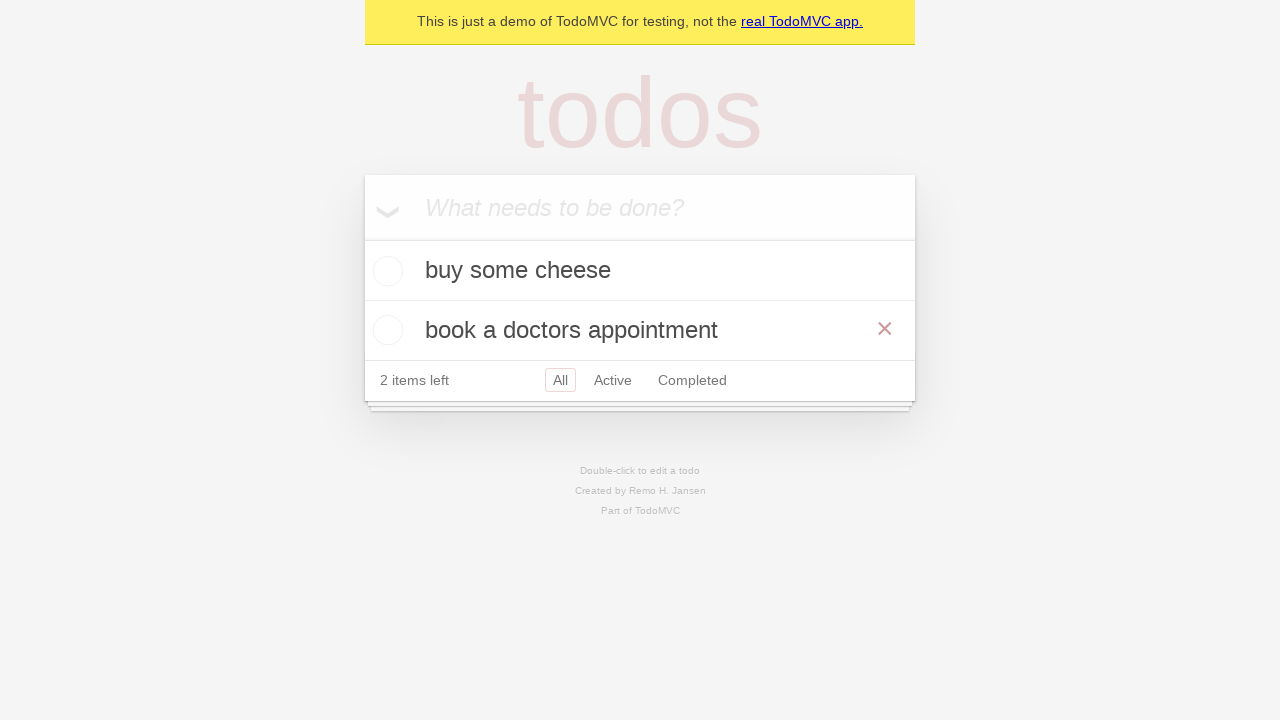